Tests hover functionality by hovering over an avatar image and verifying that additional user information (caption) becomes visible.

Starting URL: http://the-internet.herokuapp.com/hovers

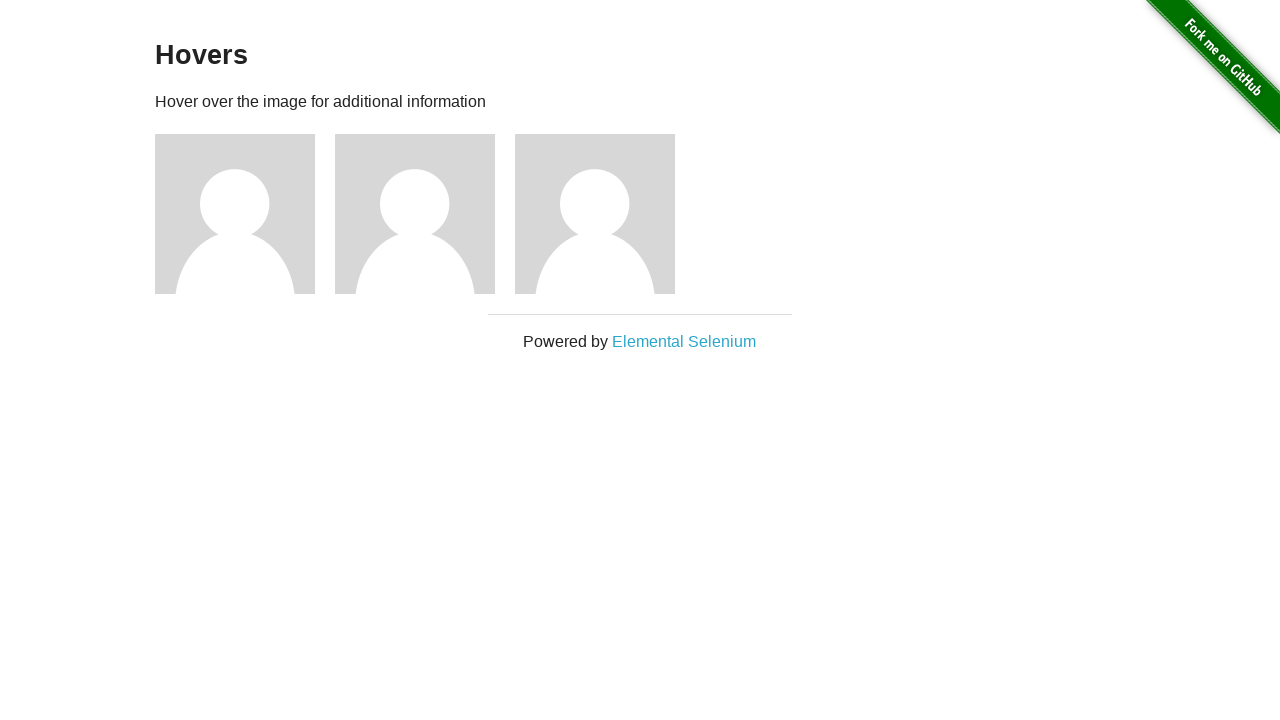

Hovered over the first avatar image at (245, 214) on .figure >> nth=0
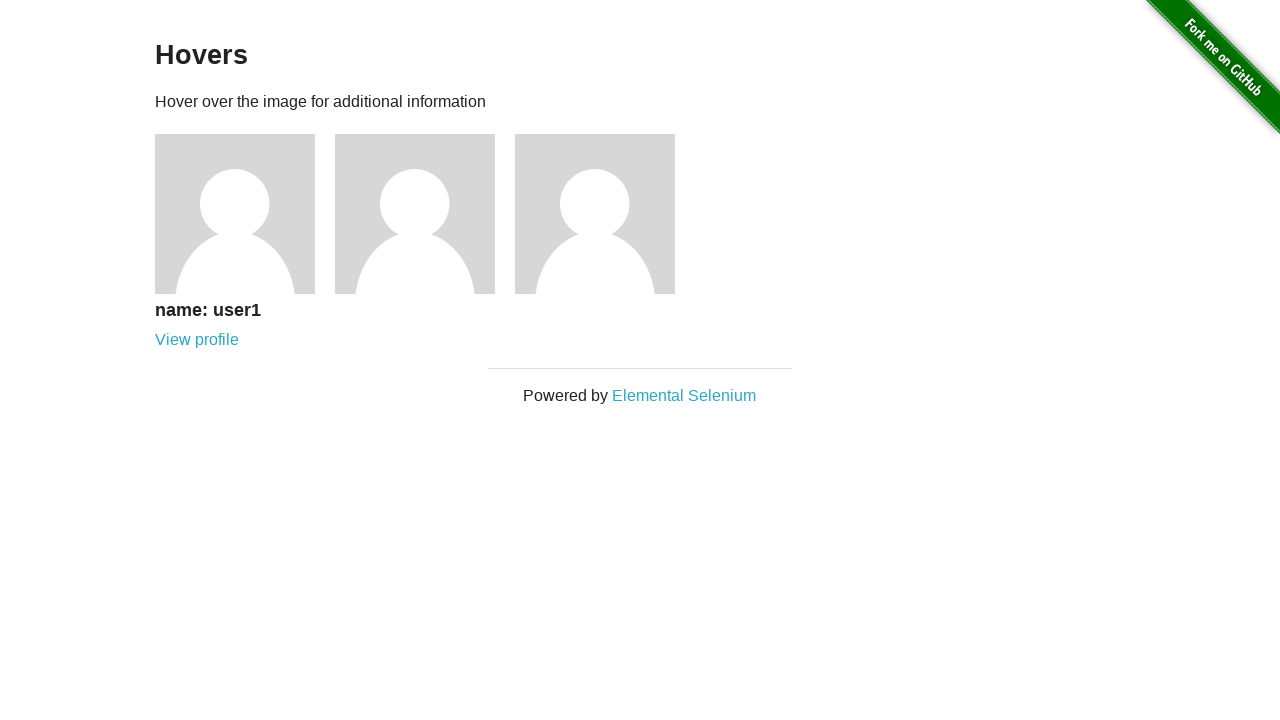

Caption became visible after hovering
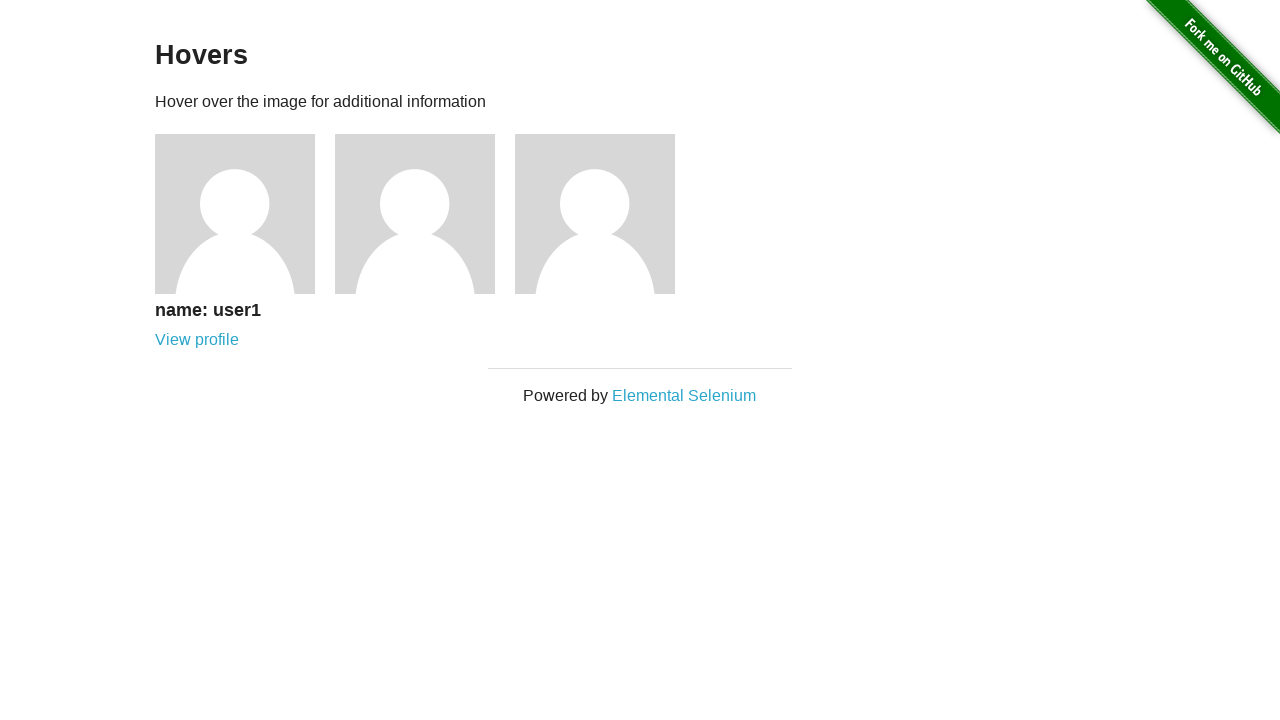

Verified that the caption is visible
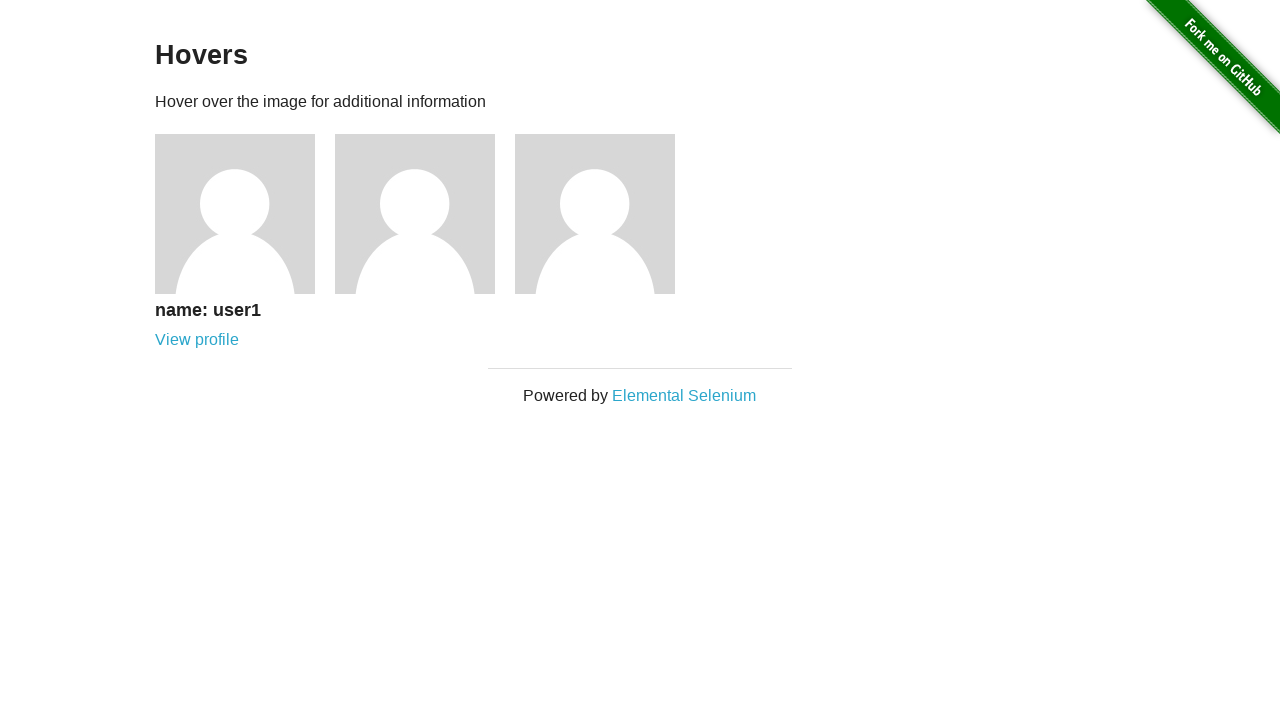

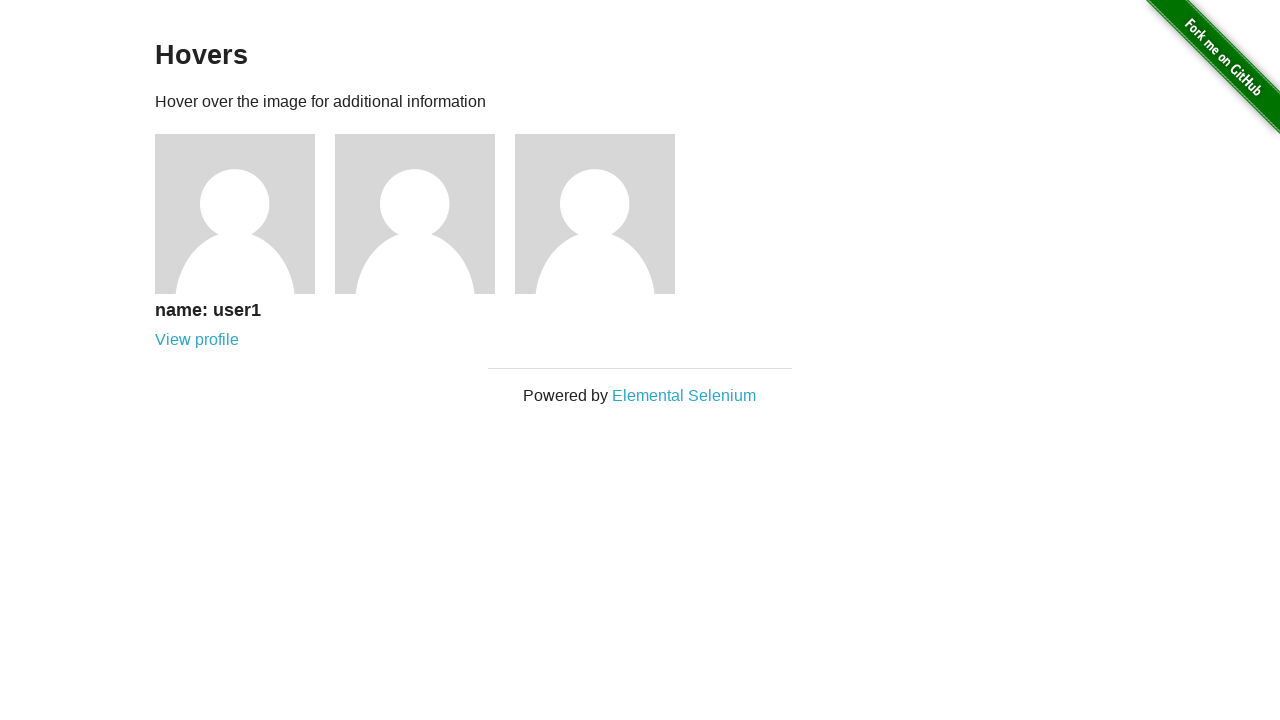